Navigates to GeeksforGeeks homepage and locates the Tutorials link element

Starting URL: https://www.geeksforgeeks.org/

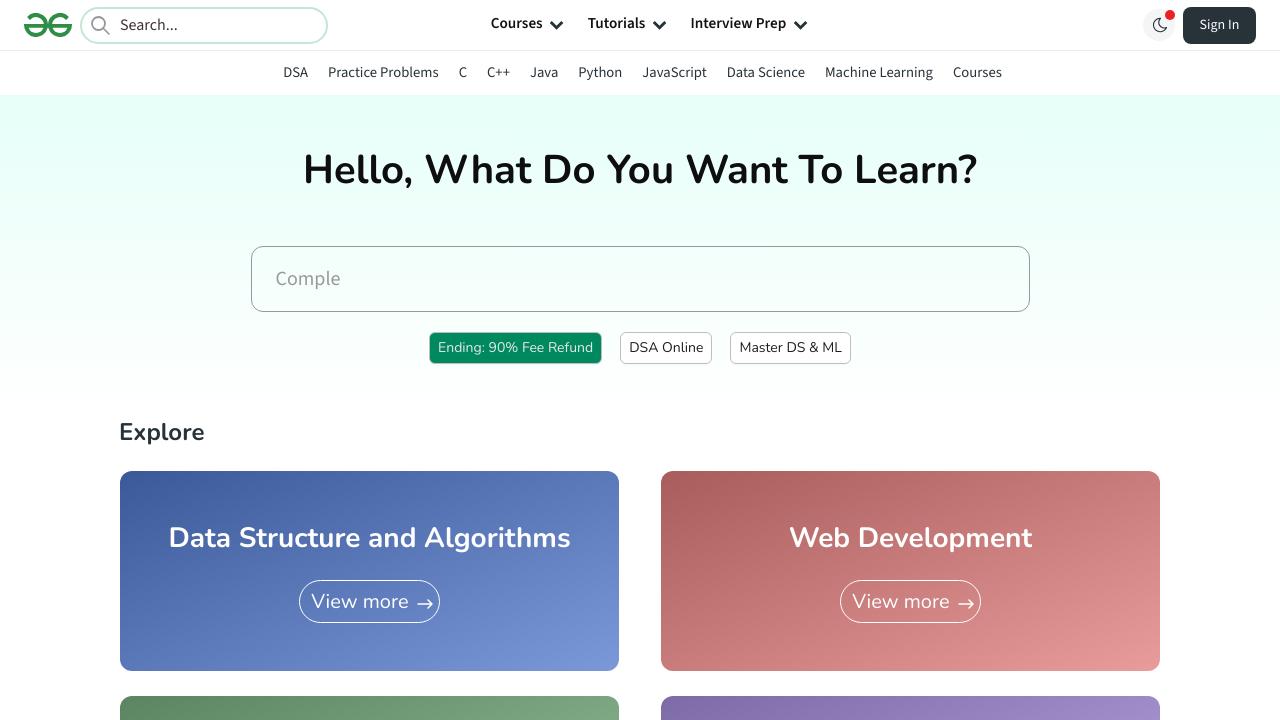

Waited for Tutorials link to be present in the DOM
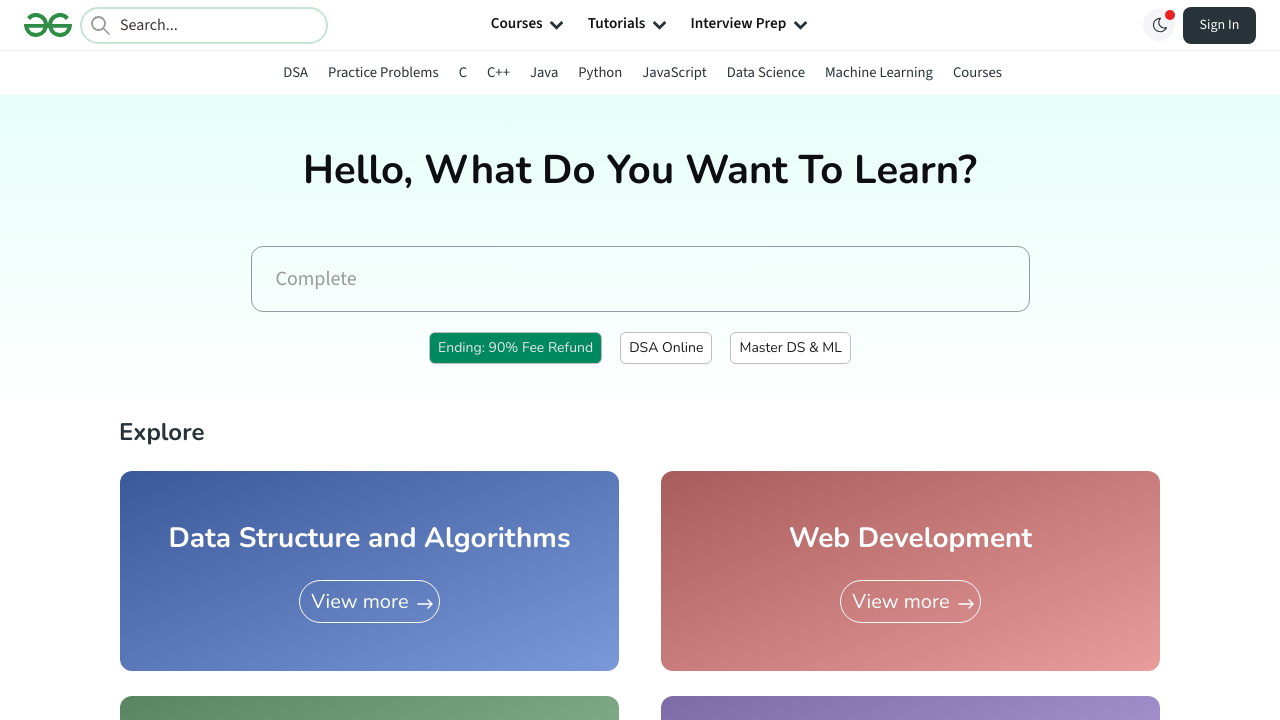

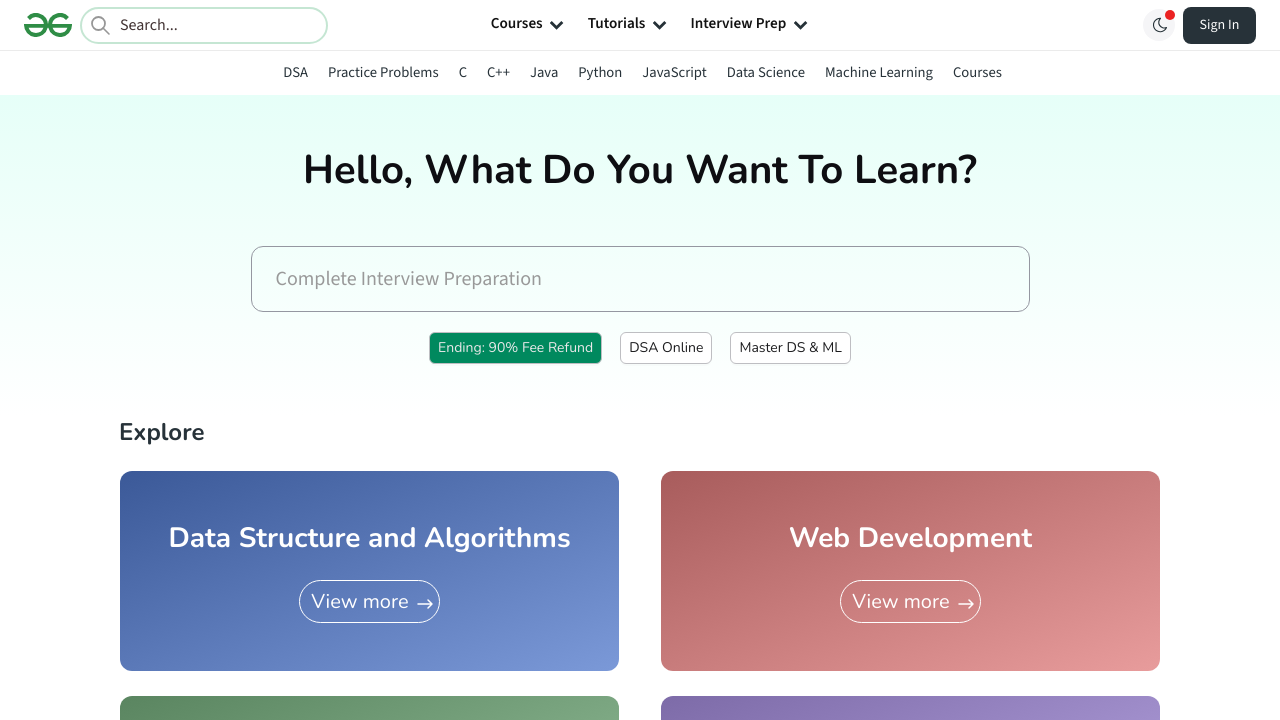